Navigates to the KoinPro portal website and verifies the page loads successfully.

Starting URL: https://koinpro.io/portal/website/web

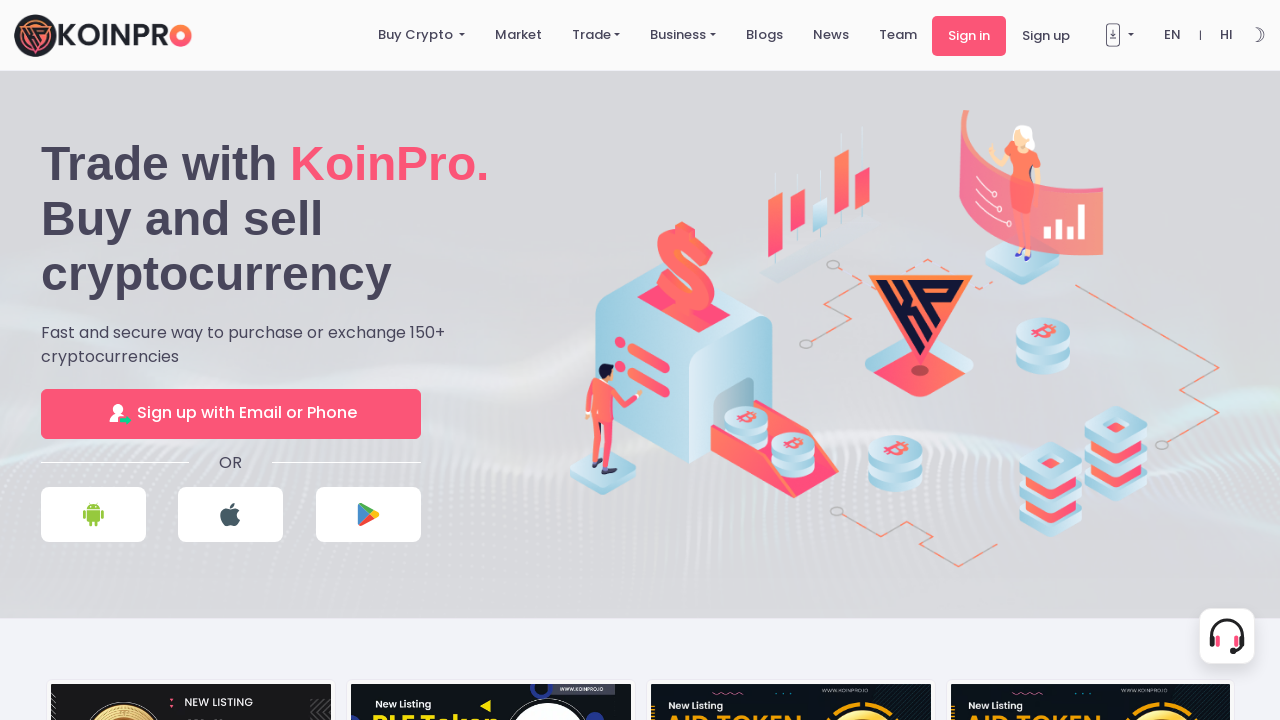

Waited for page DOM content to load
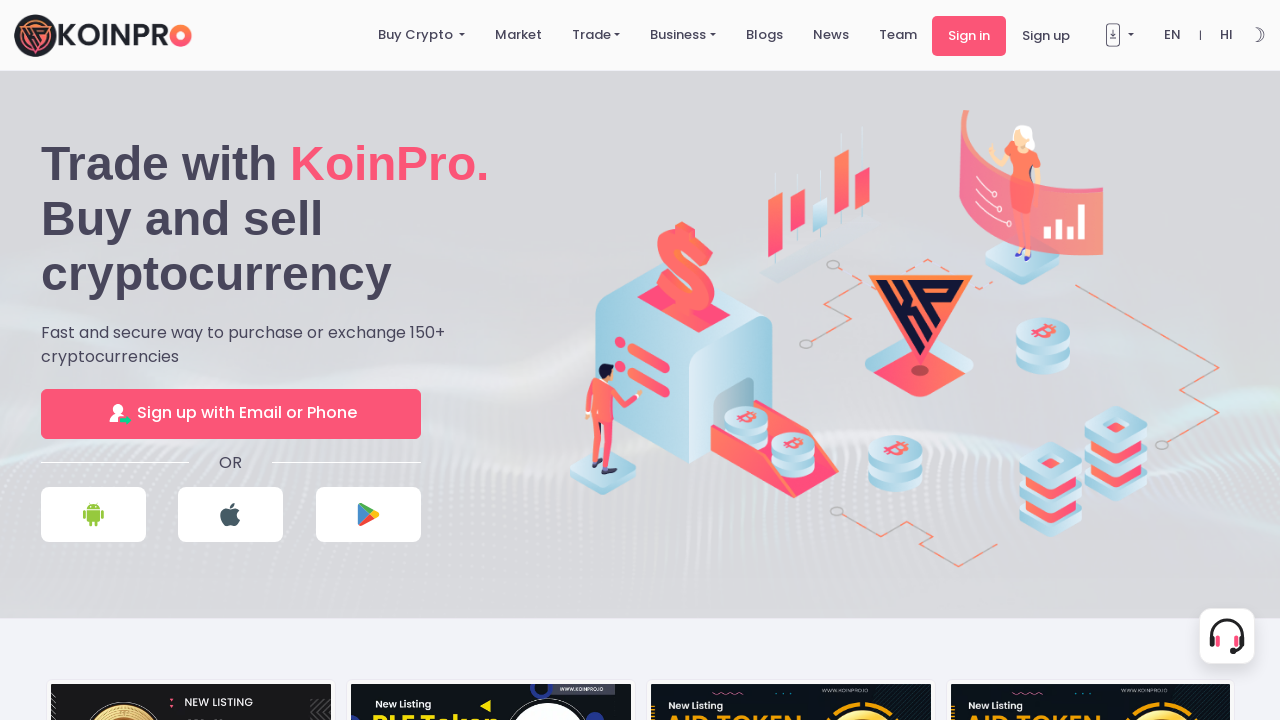

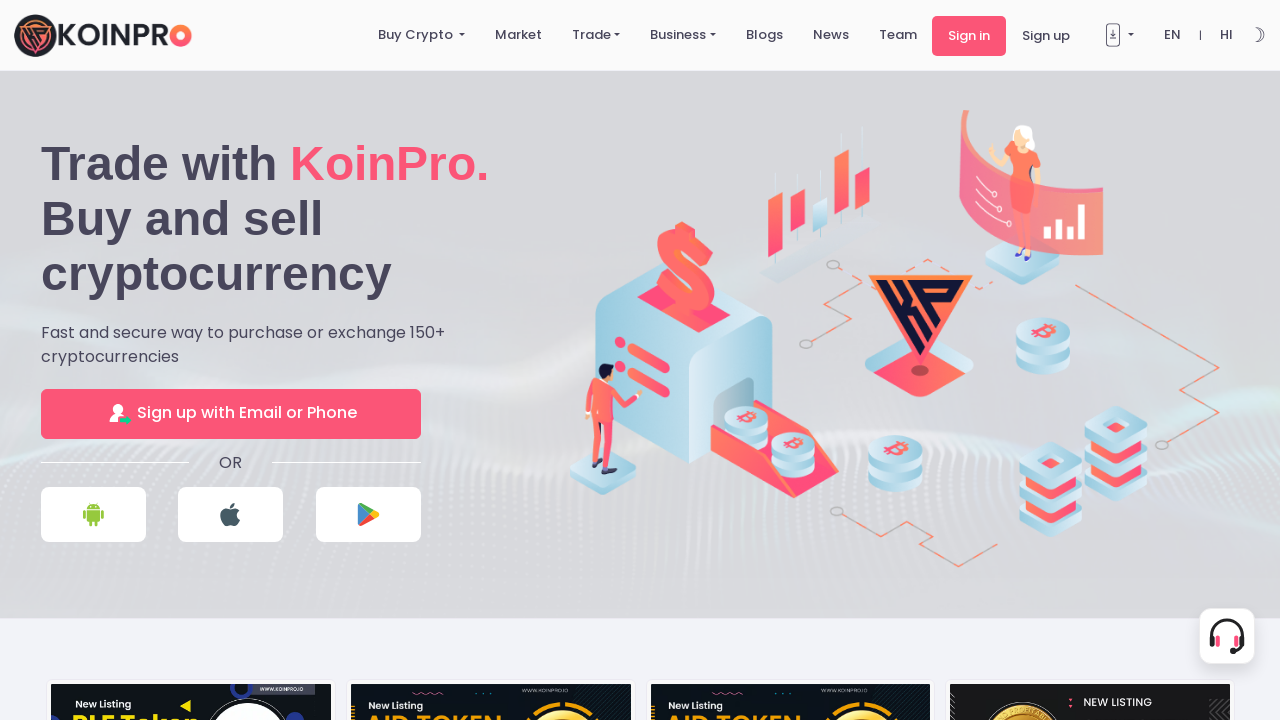